Navigates to the Selenium GitHub repository page and waits for it to load

Starting URL: https://github.com/SeleniumHQ/selenium

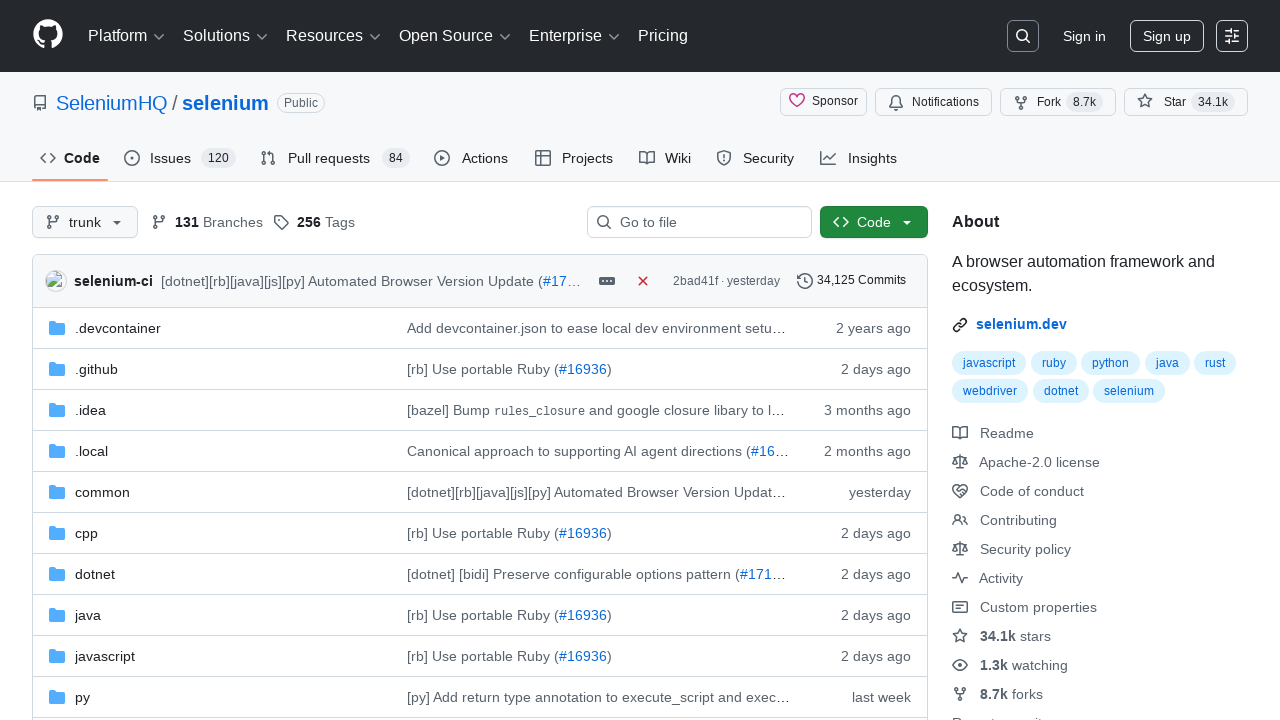

Navigated to Selenium GitHub repository page
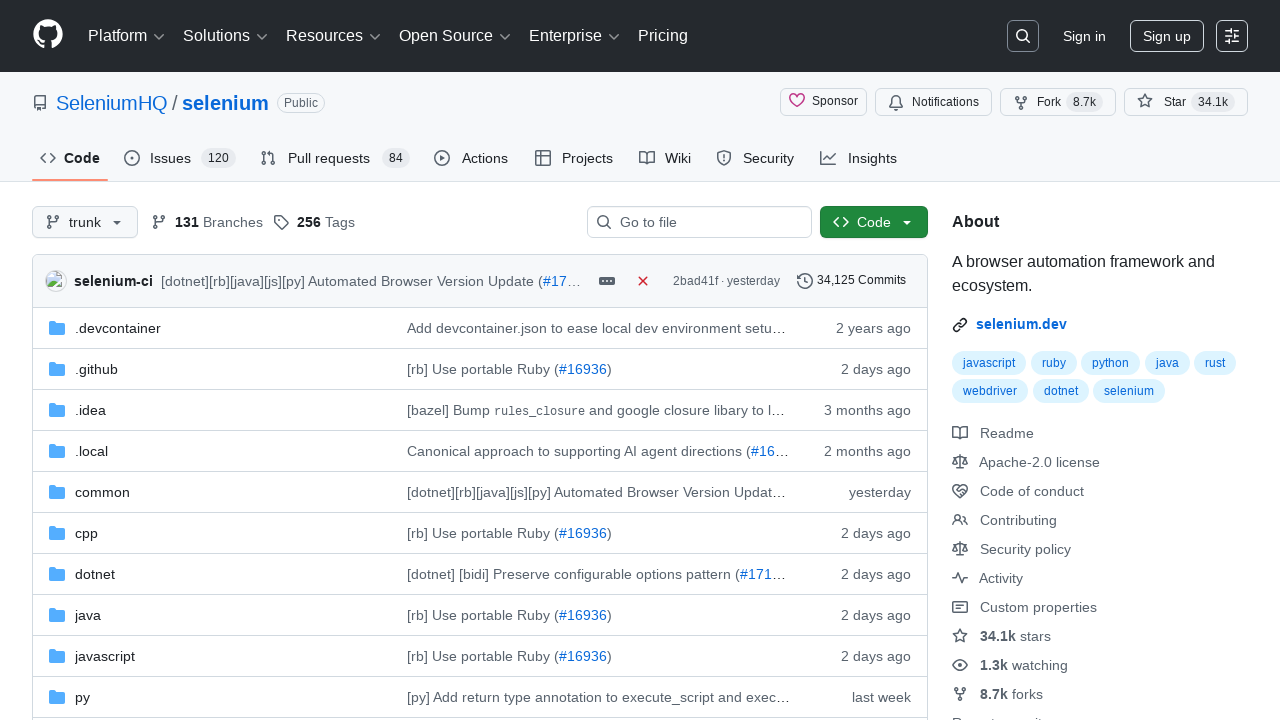

Repository page fully loaded - article content visible
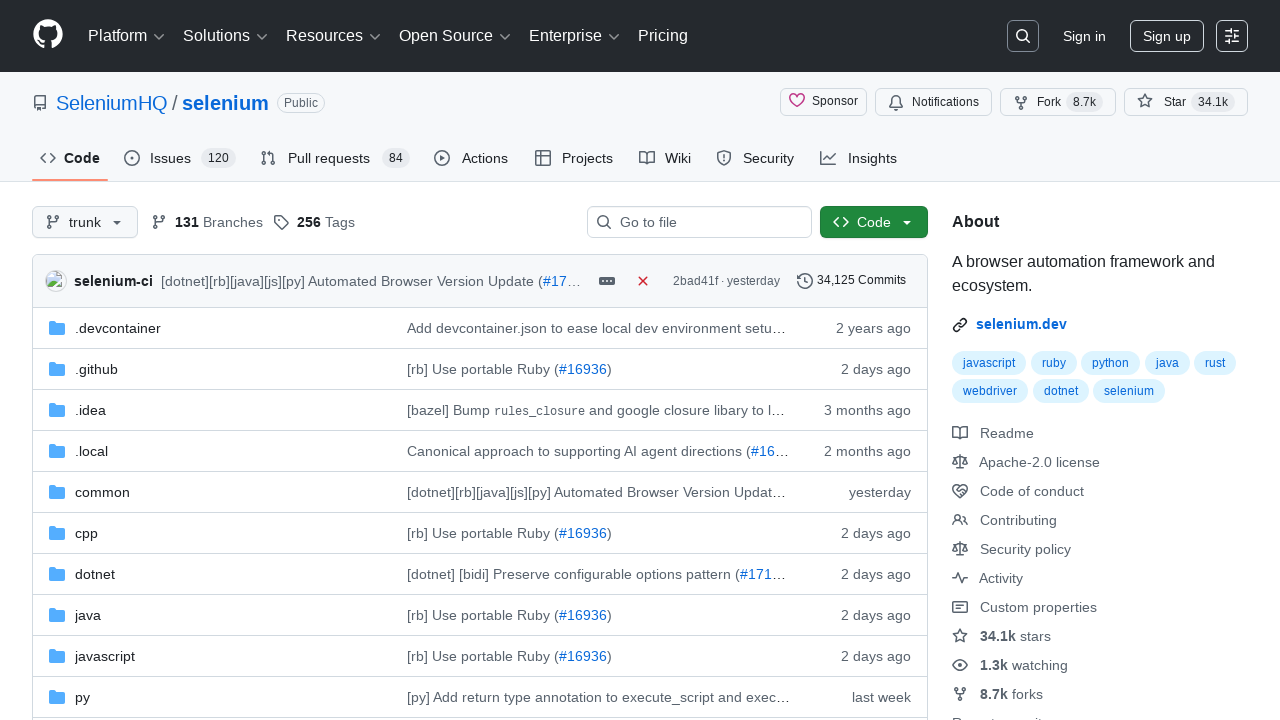

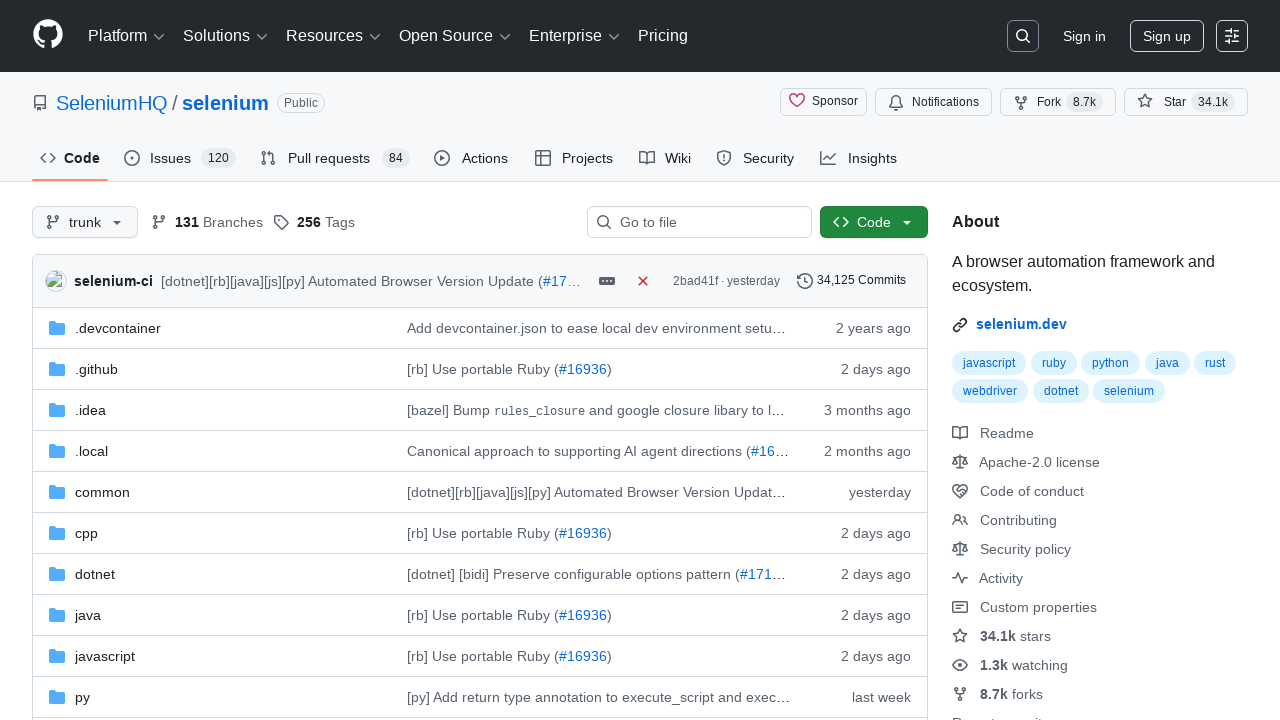